Tests jQuery selectable functionality by clicking and dragging from item 1 to item 4 to select multiple items

Starting URL: https://automationfc.github.io/jquery-selectable/

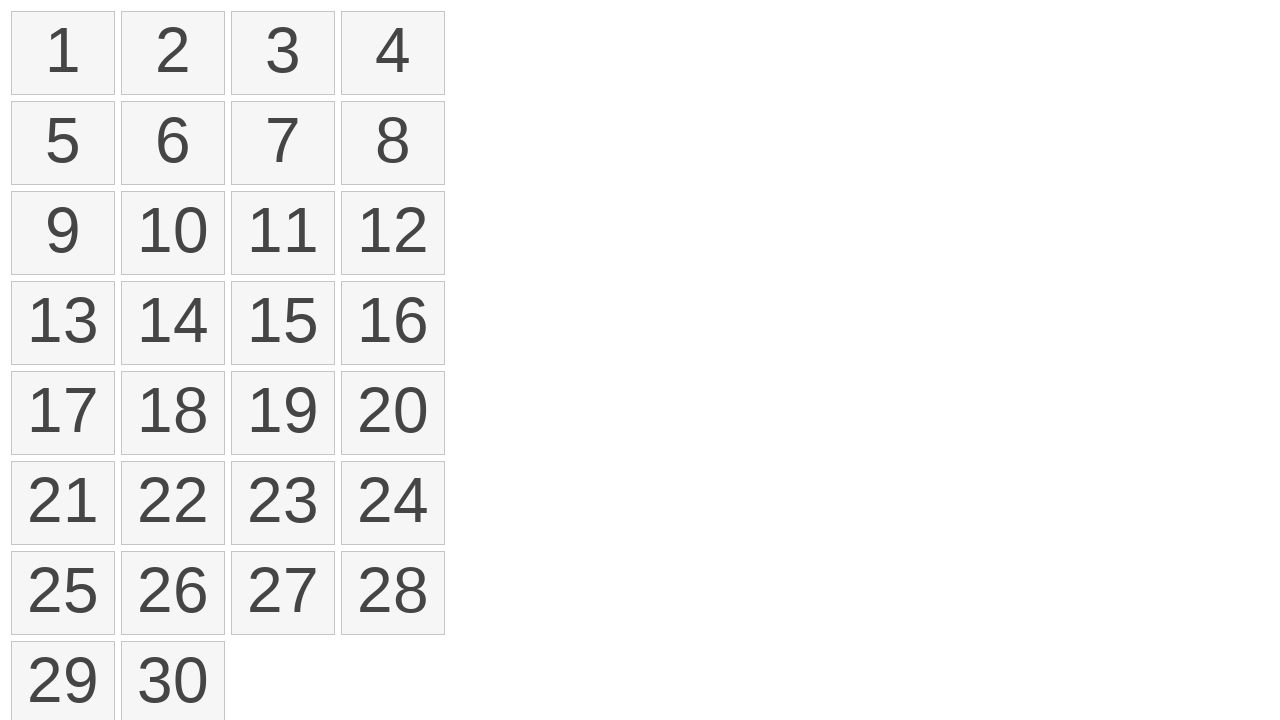

Waited for item 1 to be visible
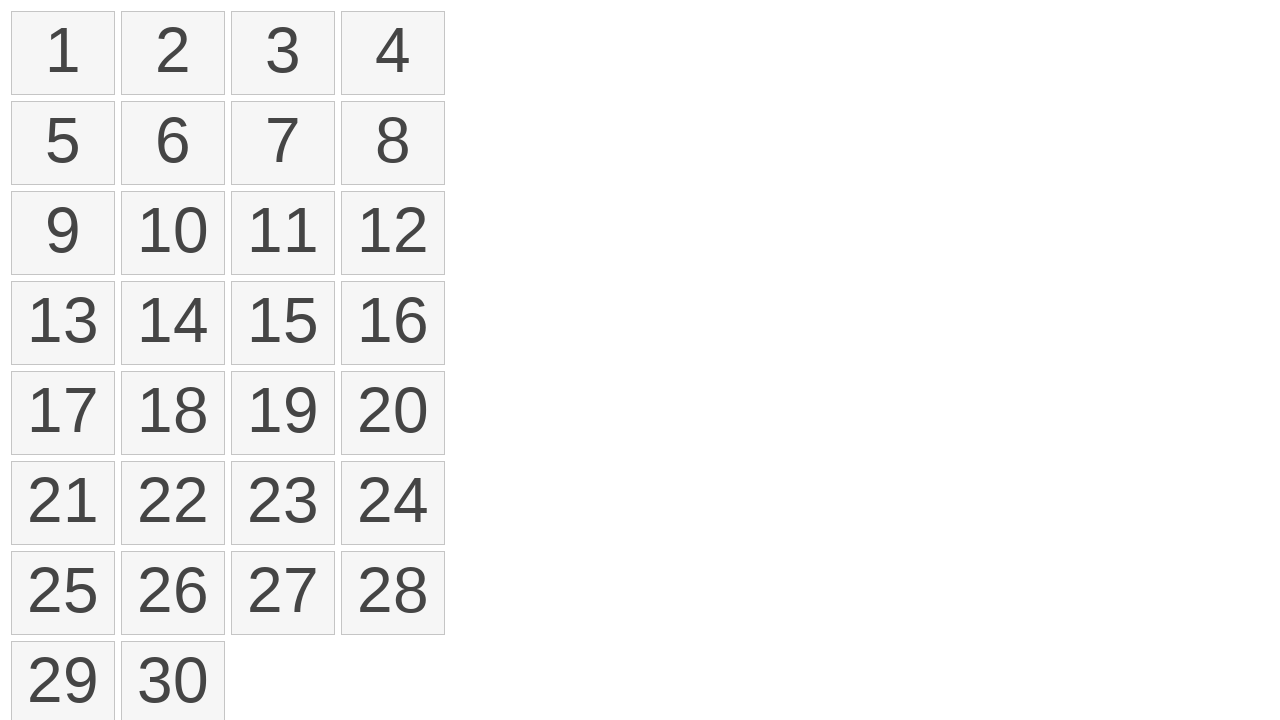

Waited for item 4 to be visible
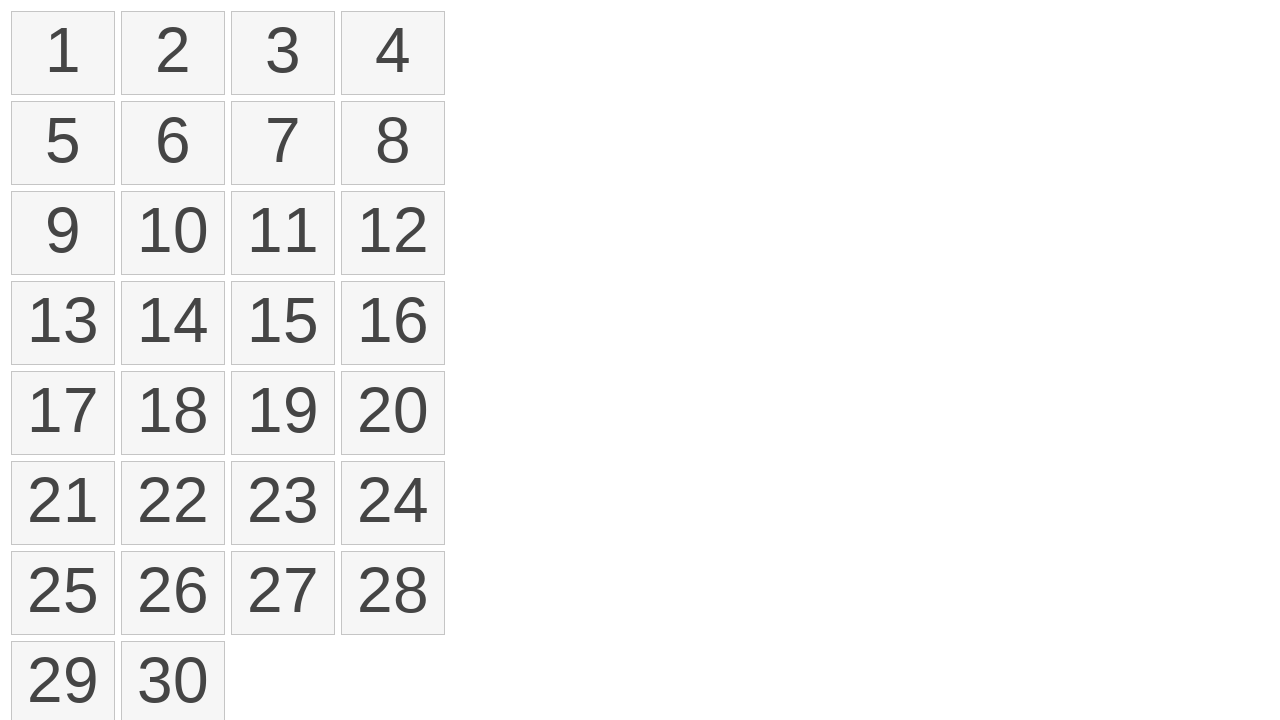

Retrieved bounding box for item 1
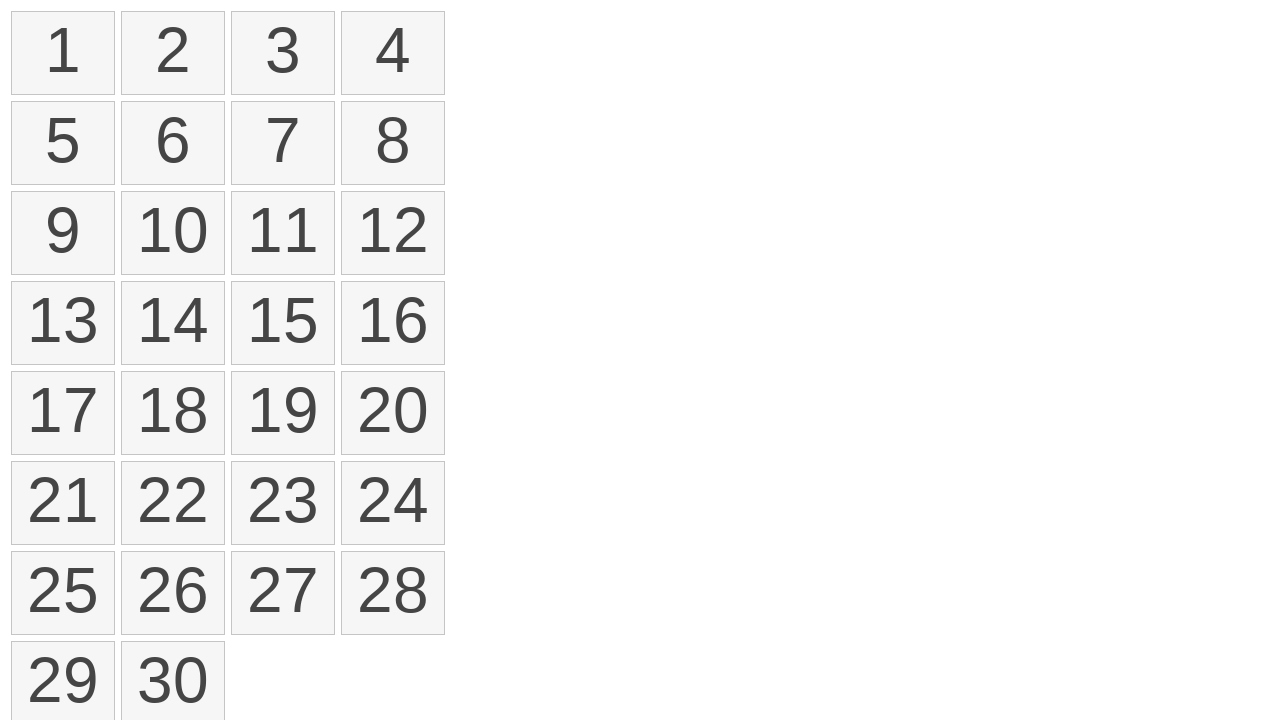

Retrieved bounding box for item 4
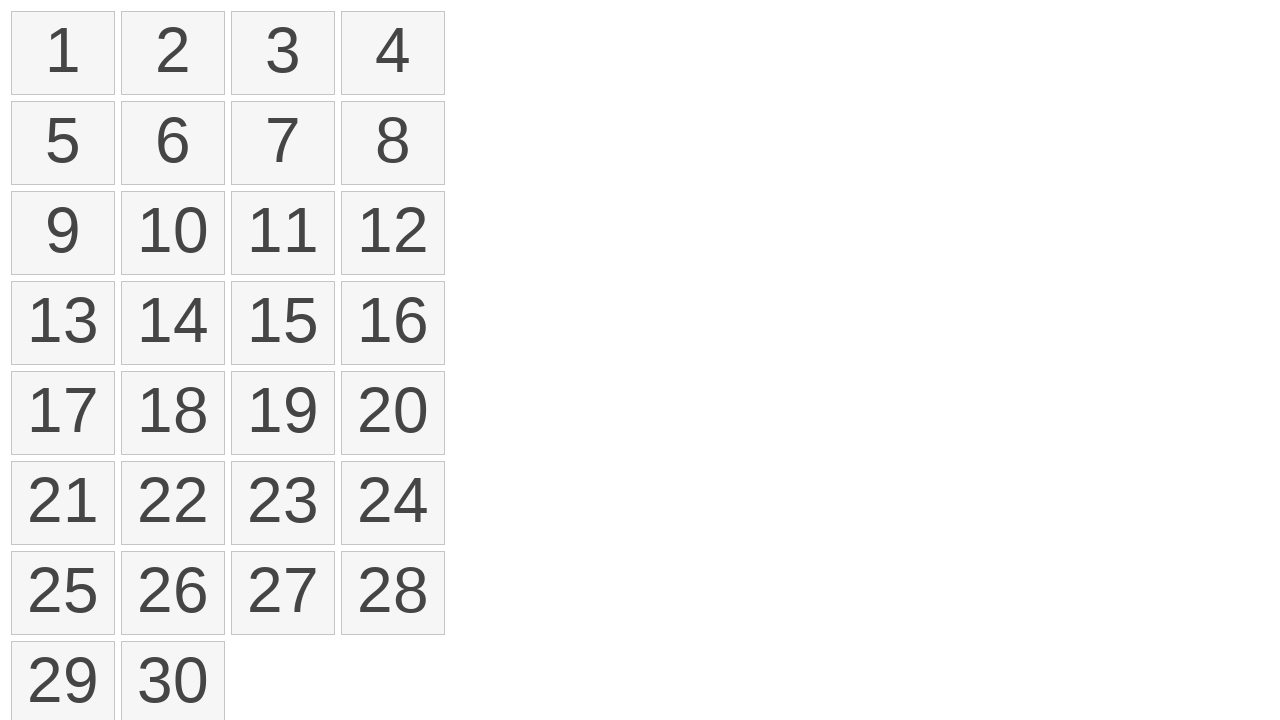

Moved mouse to center of item 1 at (63, 53)
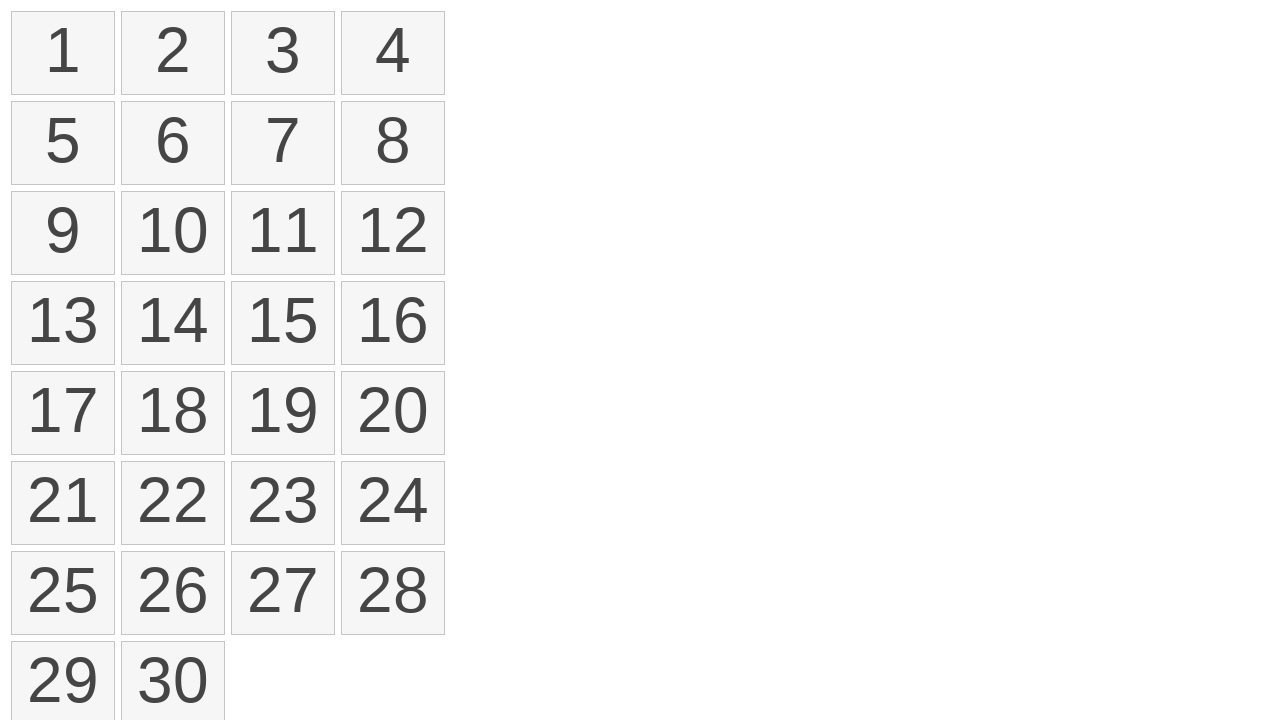

Pressed mouse button down at item 1 at (63, 53)
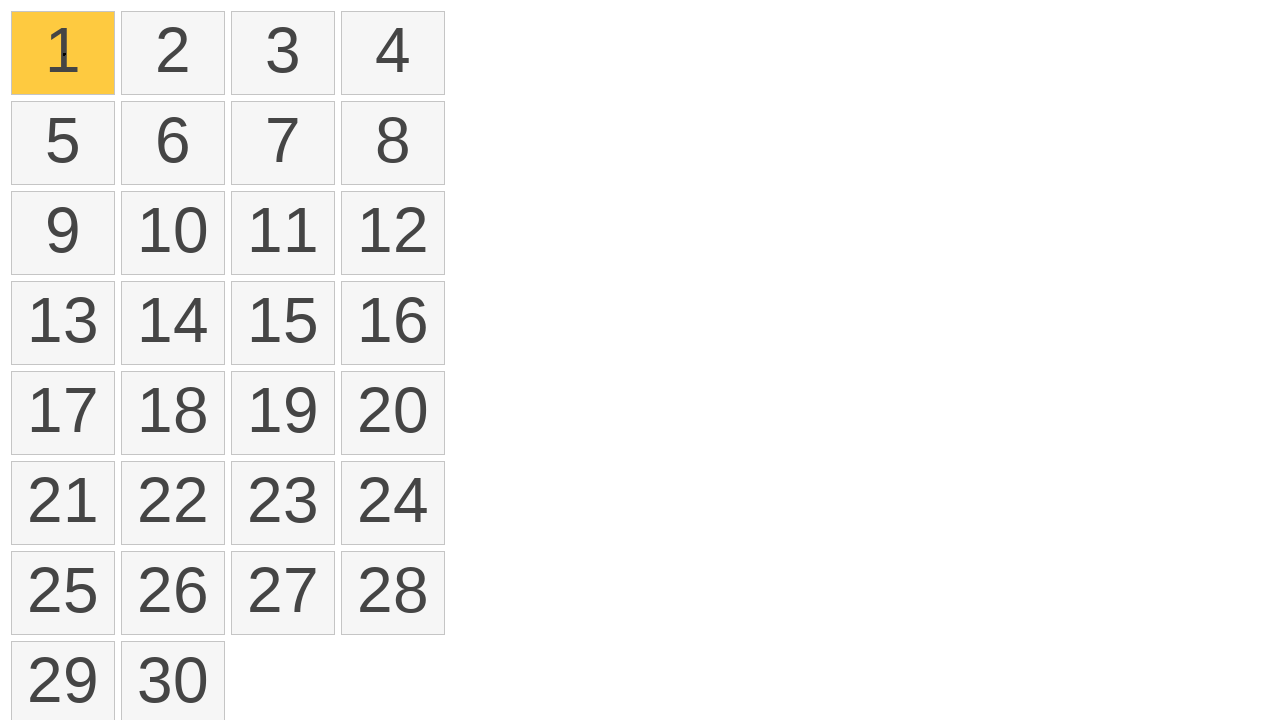

Dragged mouse to center of item 4 at (393, 53)
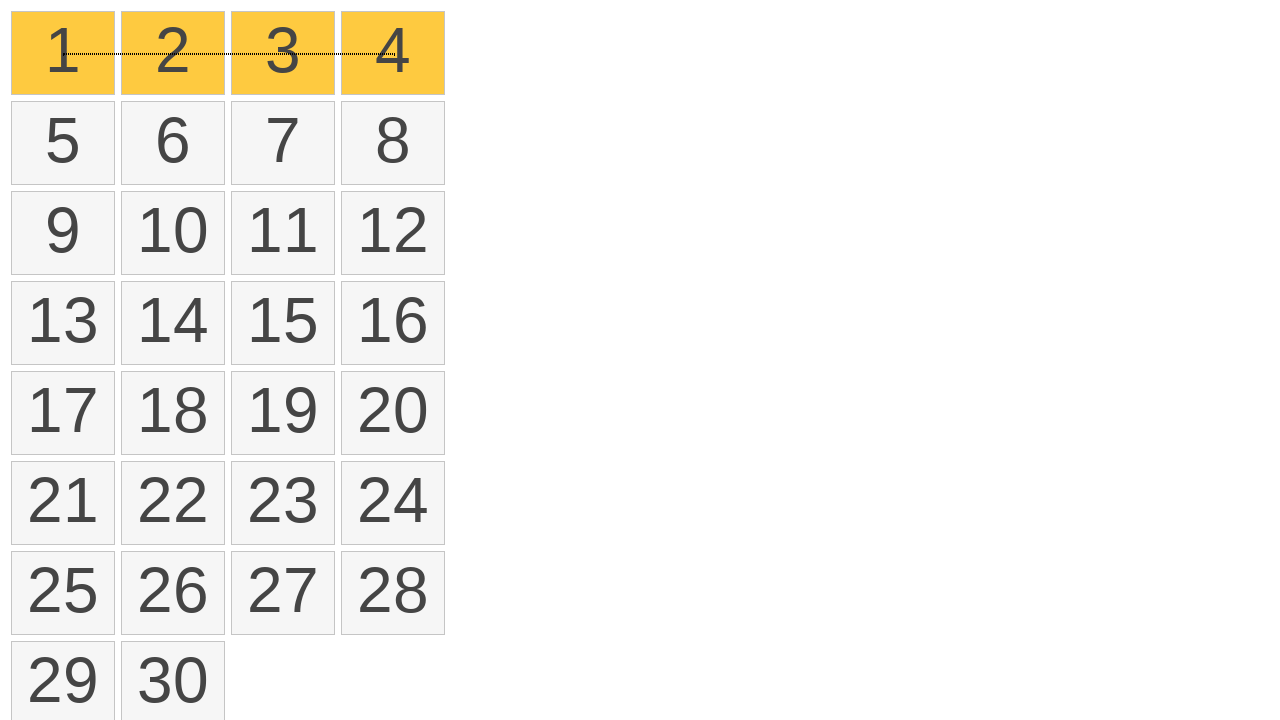

Released mouse button to complete selection from item 1 to item 4 at (393, 53)
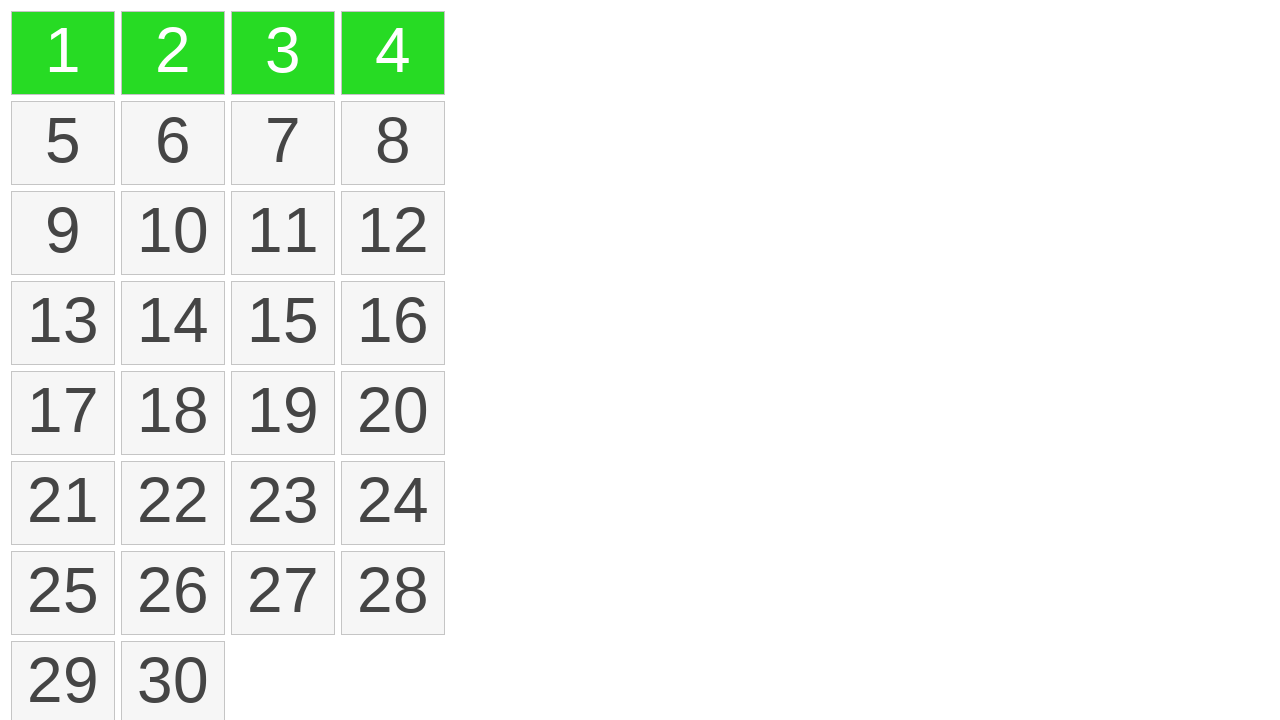

Verified that selected items are visible
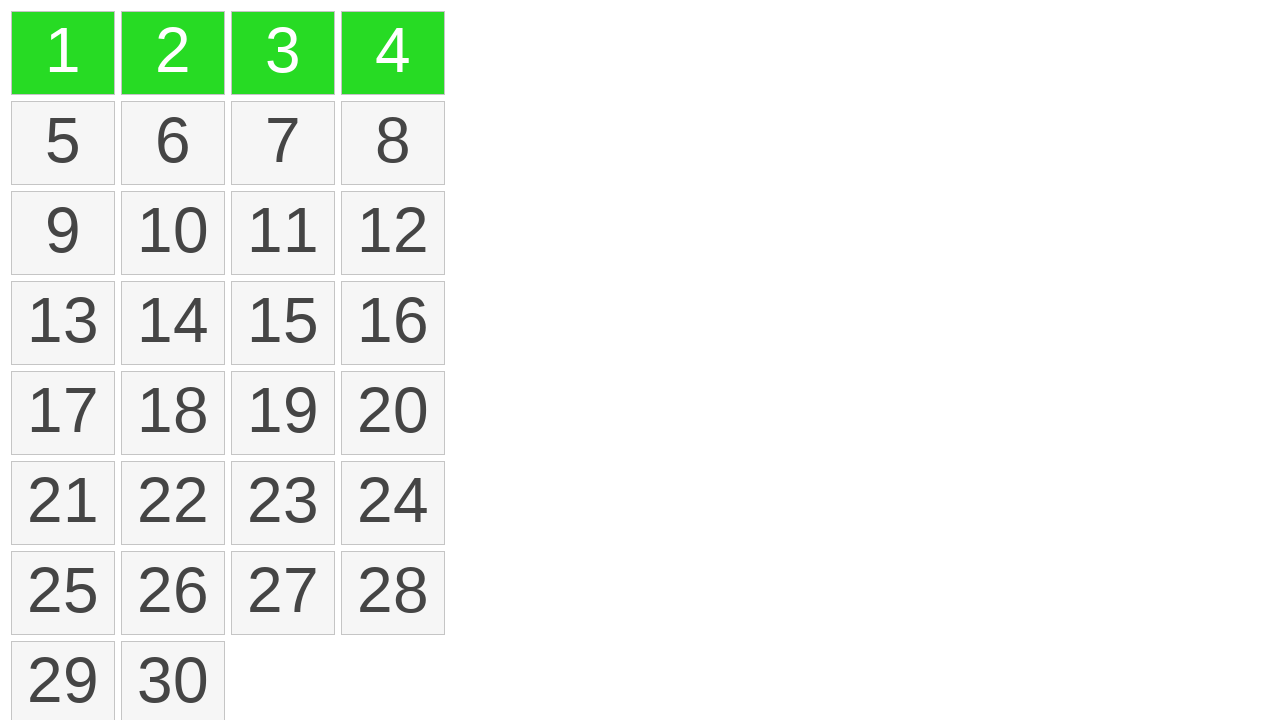

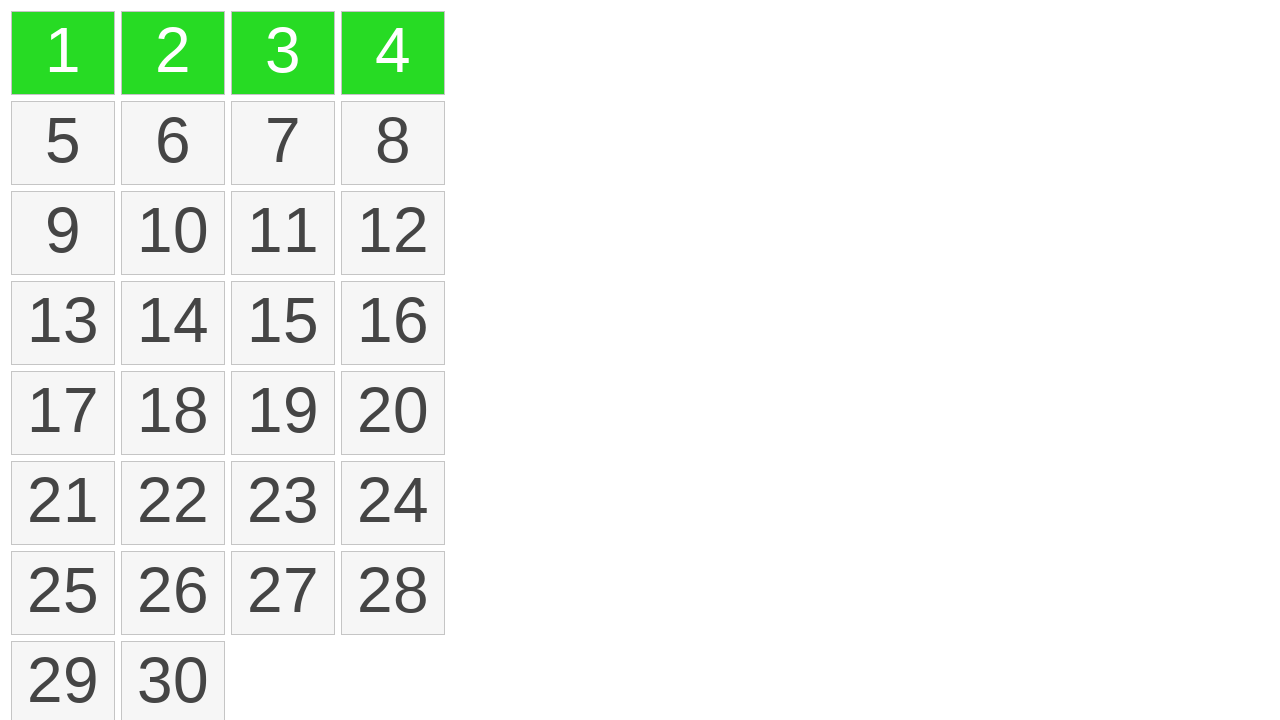